Tests registration form validation by submitting empty fields and verifying that all required field error messages are displayed

Starting URL: https://parabank.parasoft.com/parabank/admin.htm

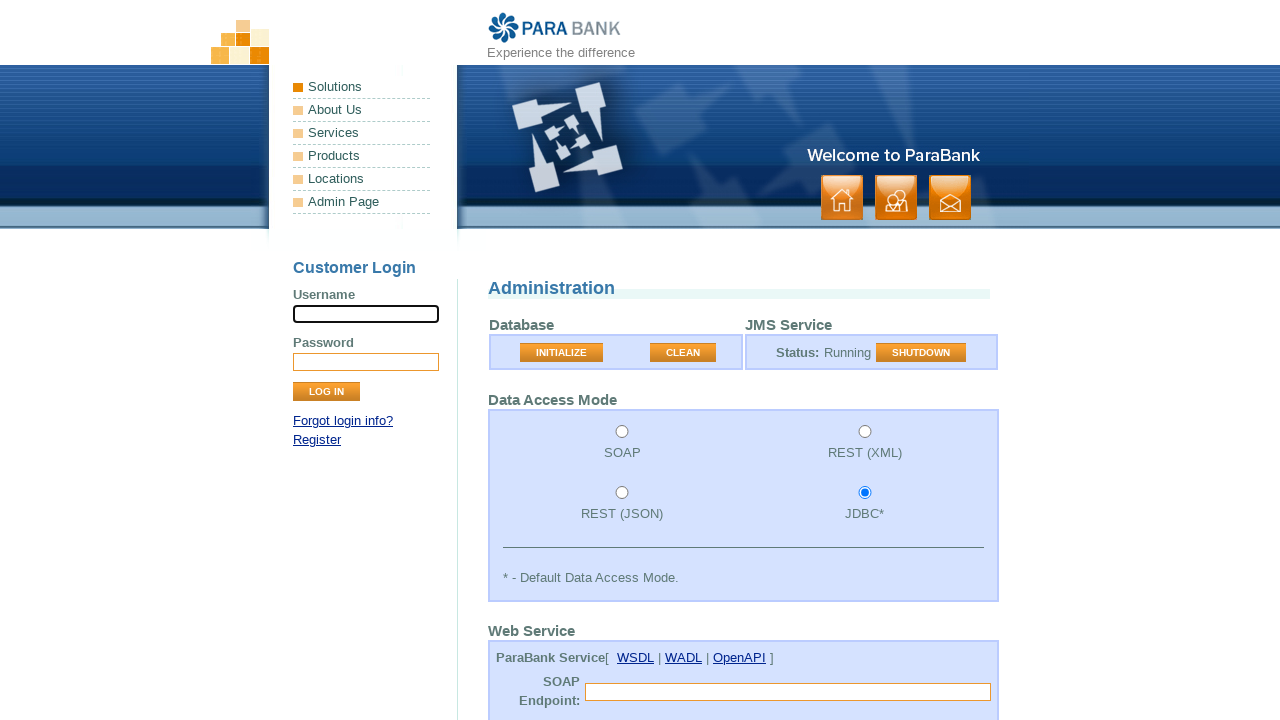

Clicked Register link at (317, 440) on a:has-text('Register')
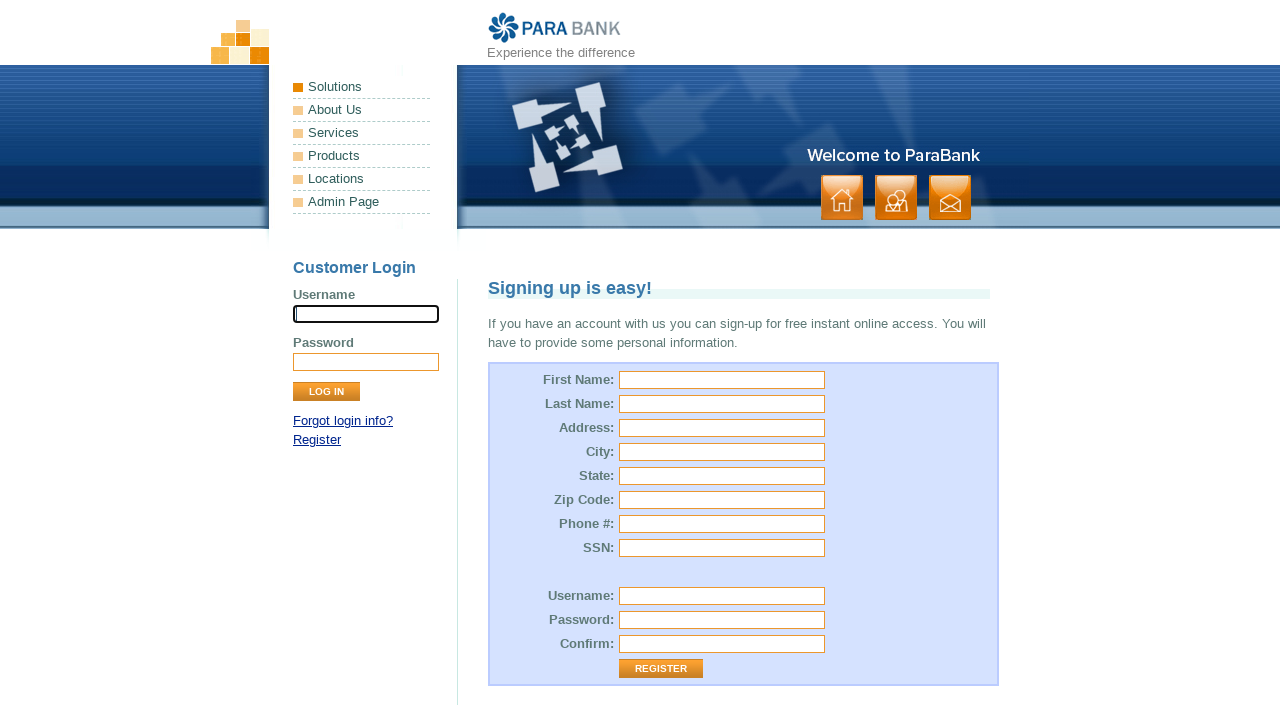

Clicked Register button with empty fields at (661, 669) on input[value='Register']
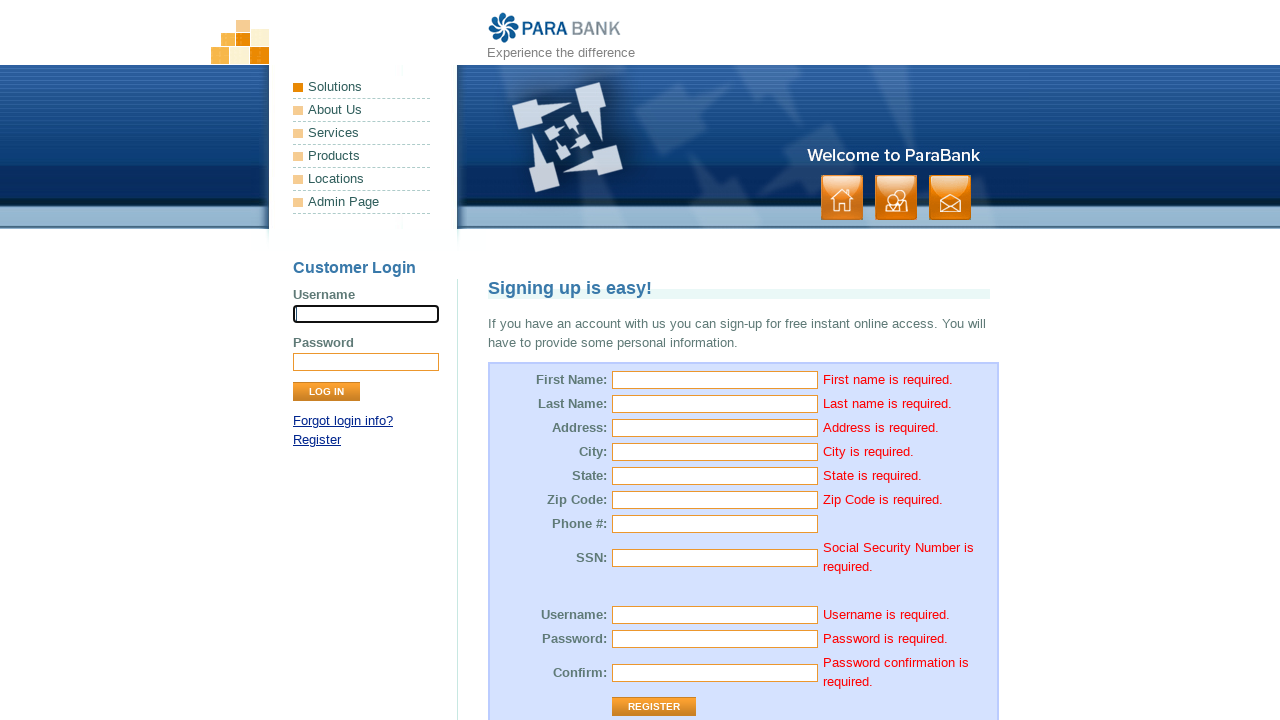

First name required error message appeared
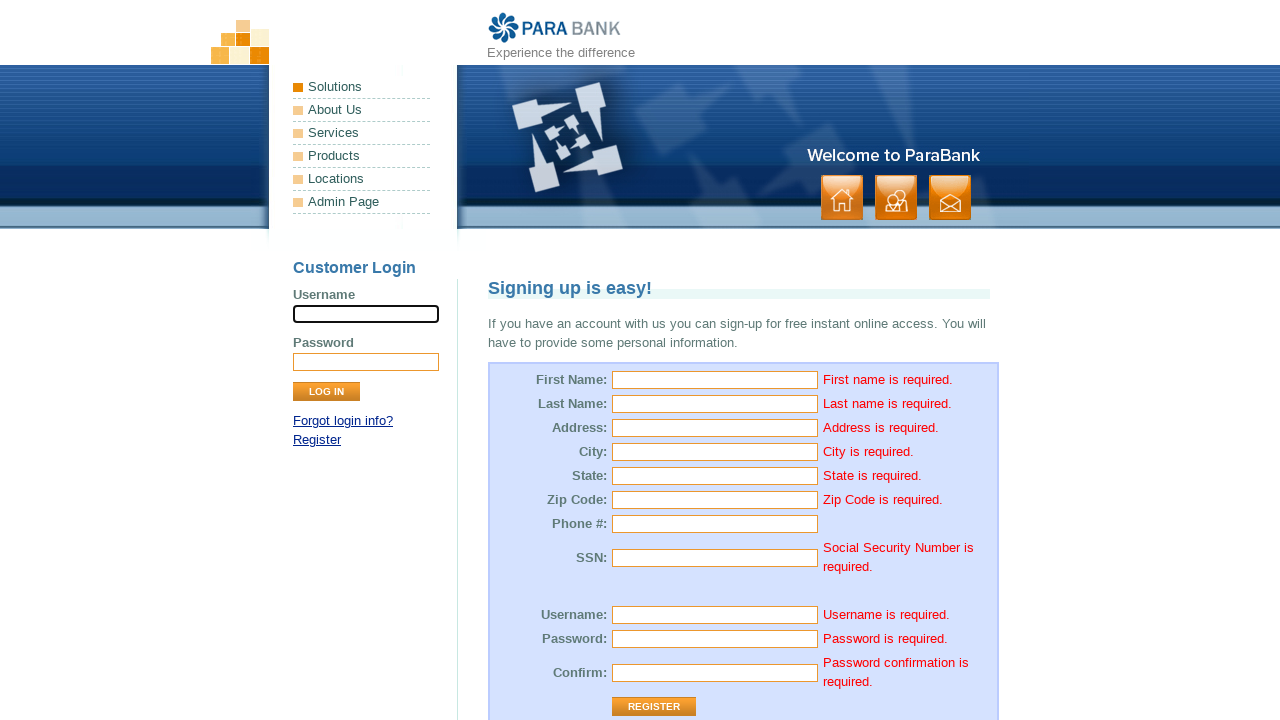

Last name required error message appeared
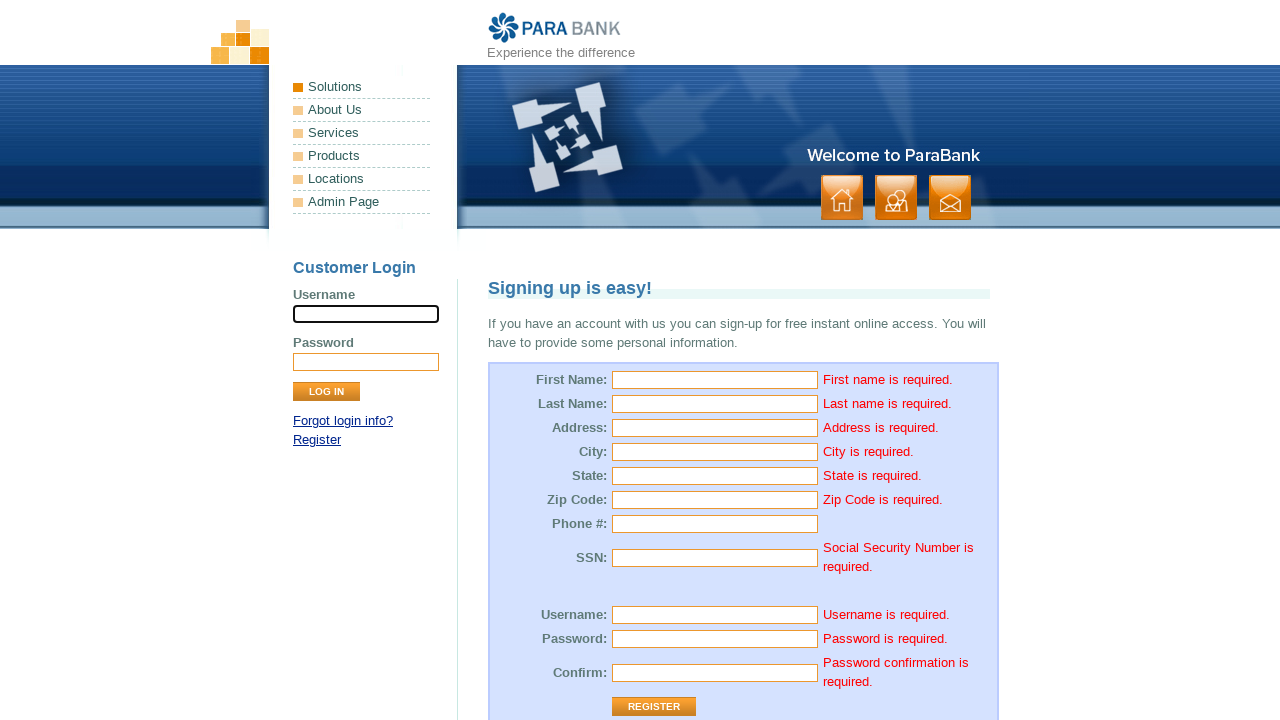

Address required error message appeared
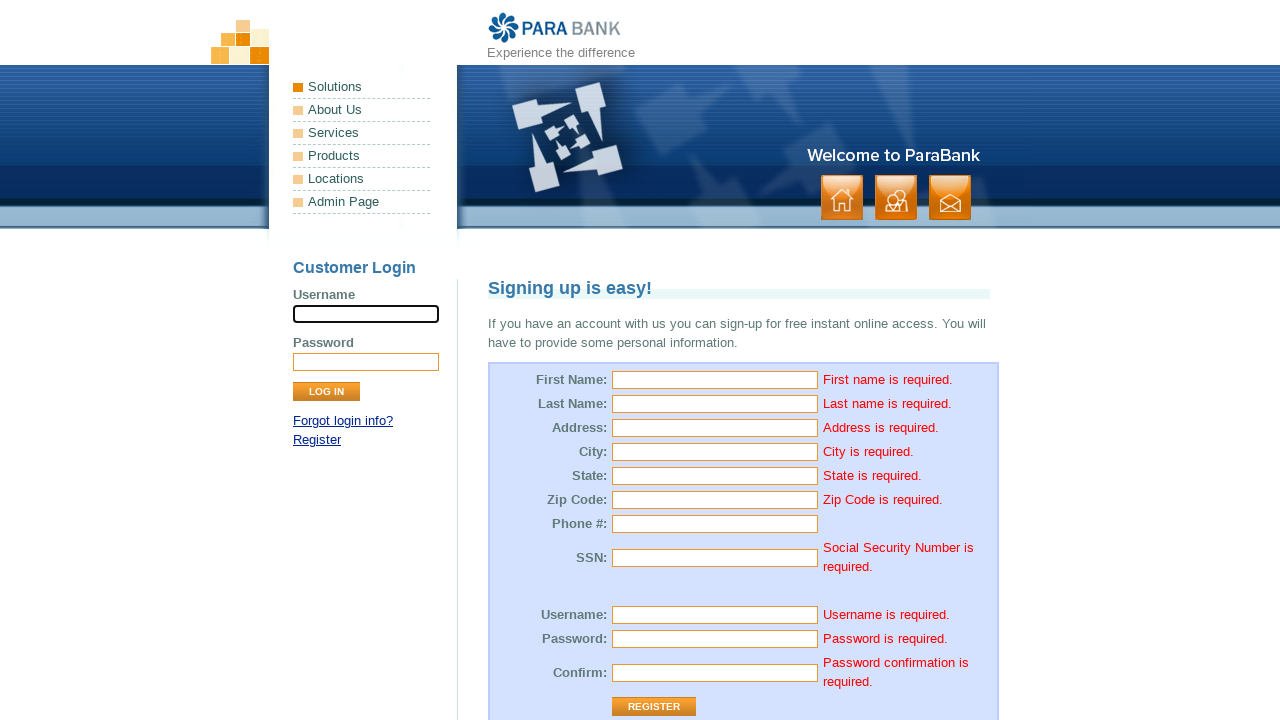

City required error message appeared
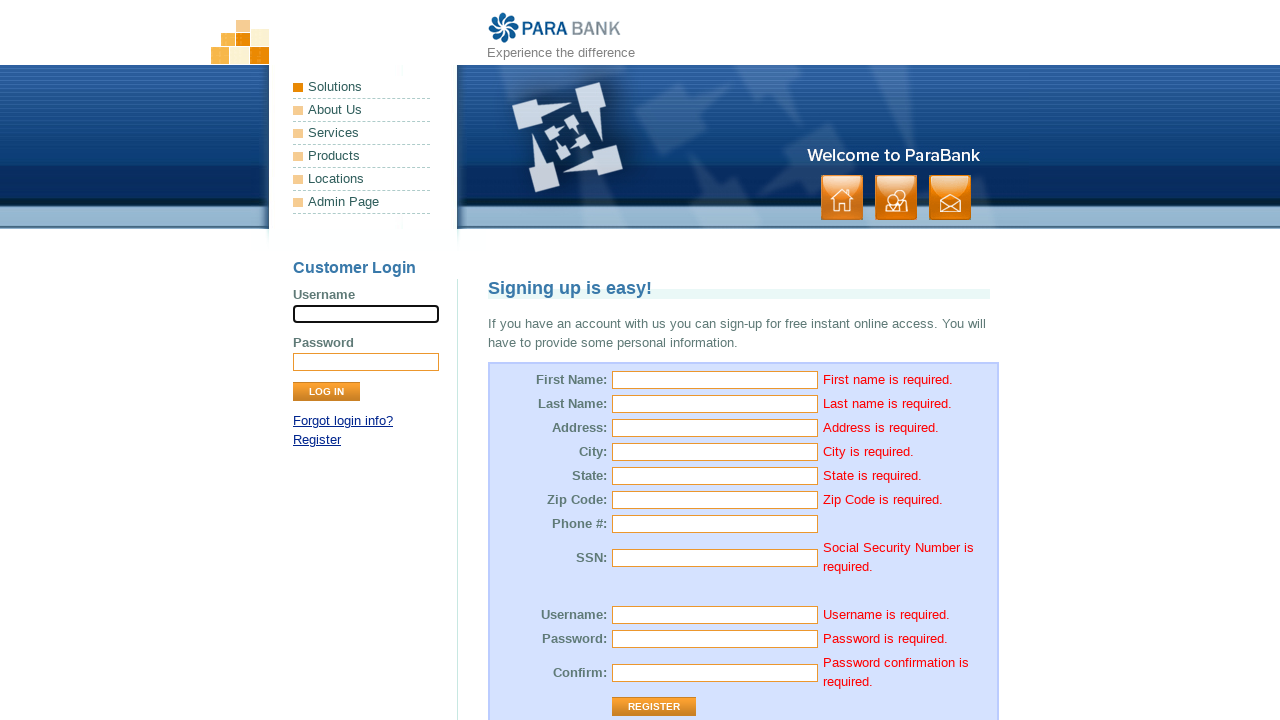

State required error message appeared
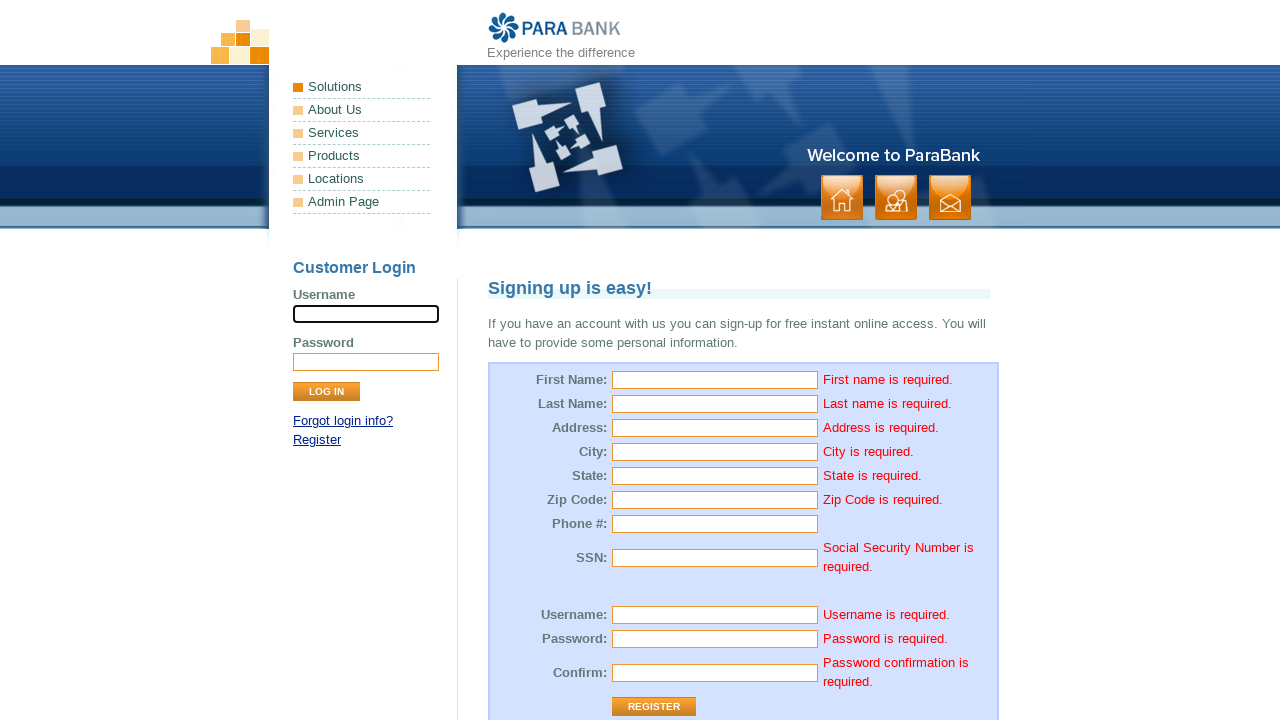

Zip Code required error message appeared
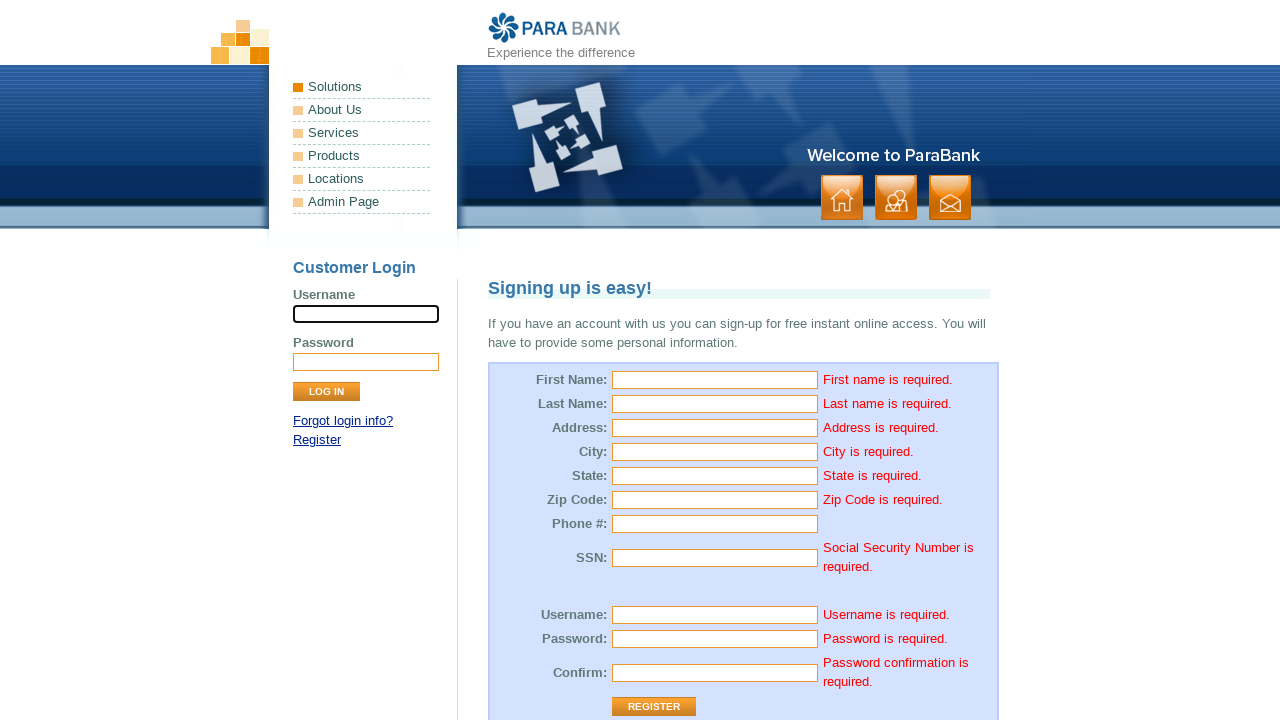

Username required error message appeared
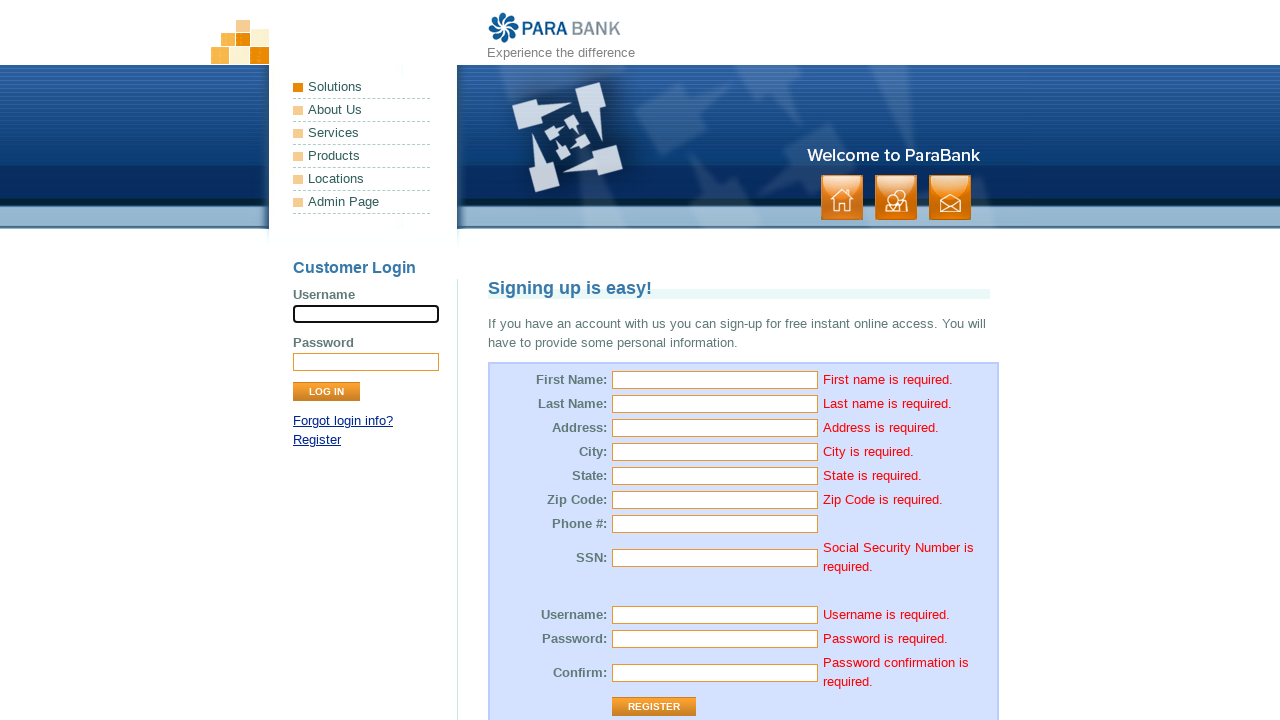

Password required error message appeared
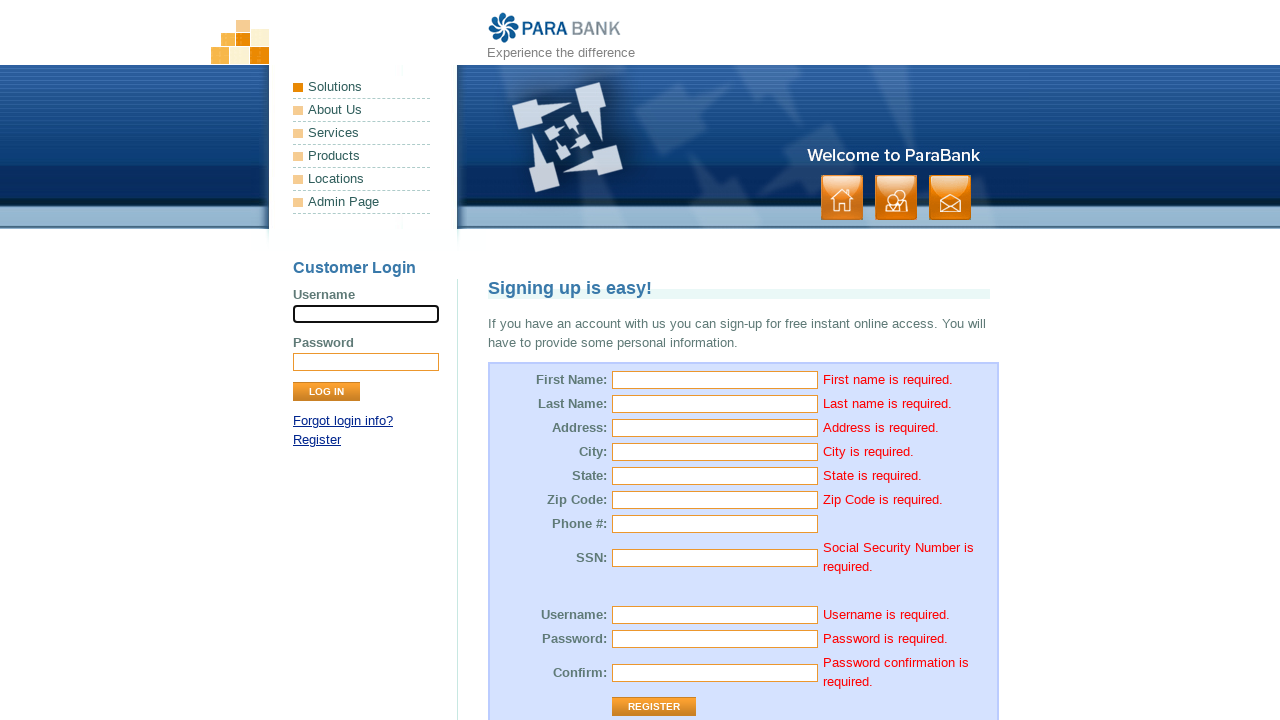

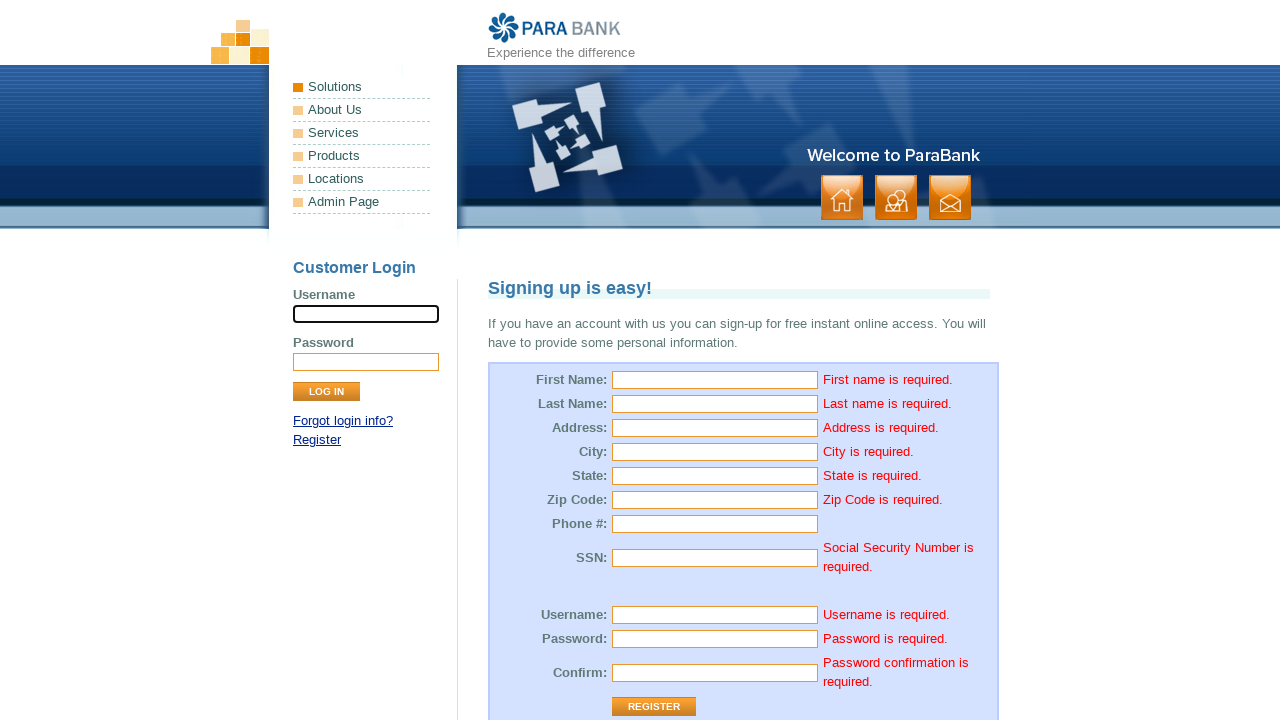